Tests extended search with price filters, transaction type selection, and checkbox selection, verifying the selected count shows 3

Starting URL: http://ss.com

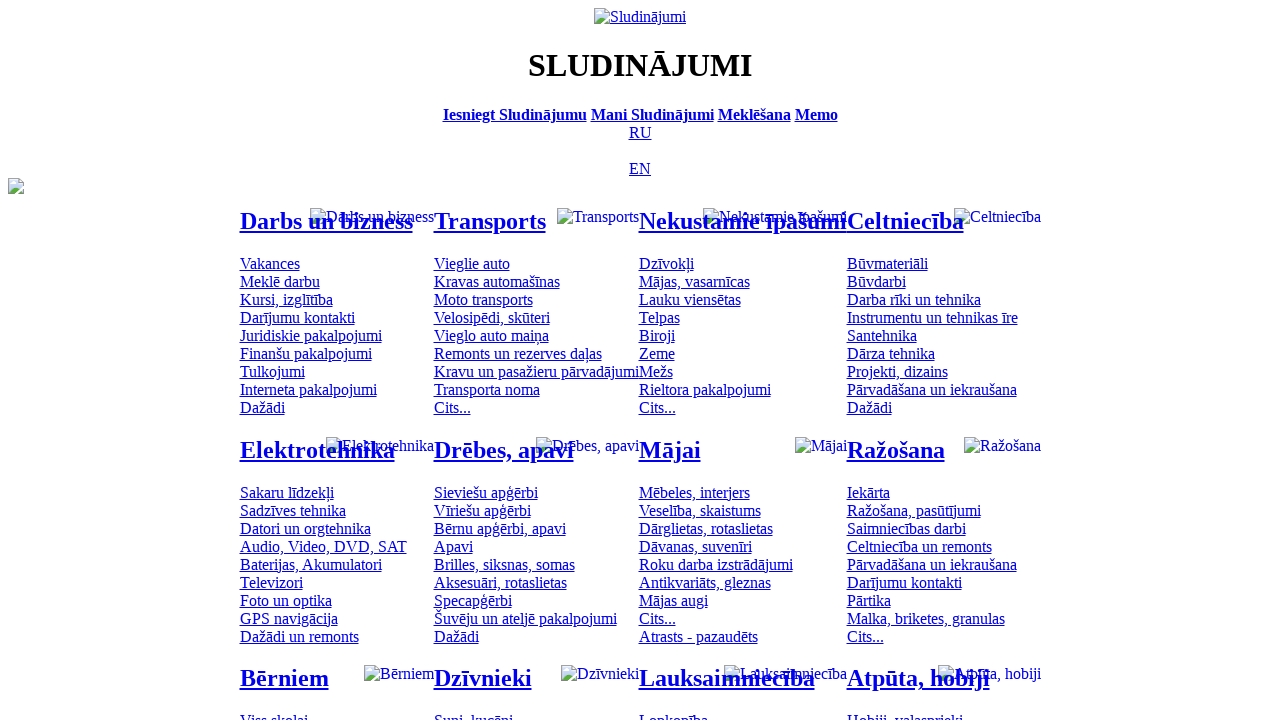

Switched to Russian language at (640, 132) on [title='По-русски']
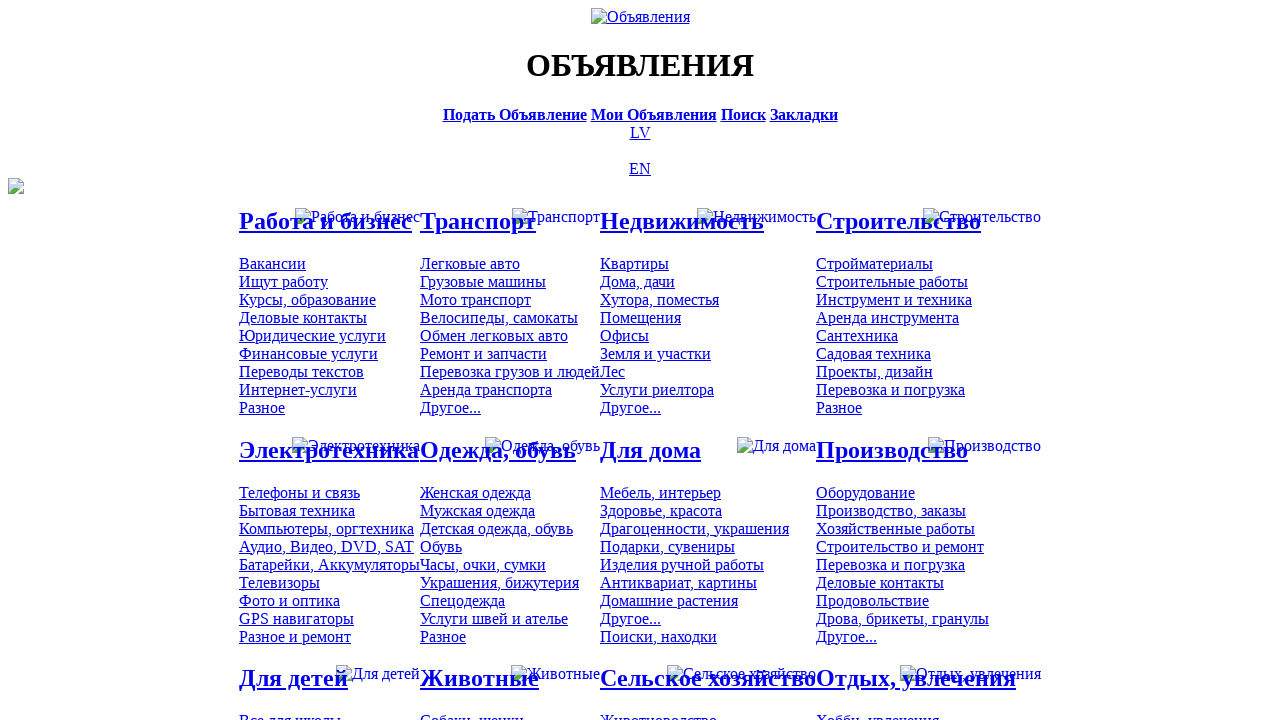

Clicked on search link at (743, 114) on #main_table a[href*='search']
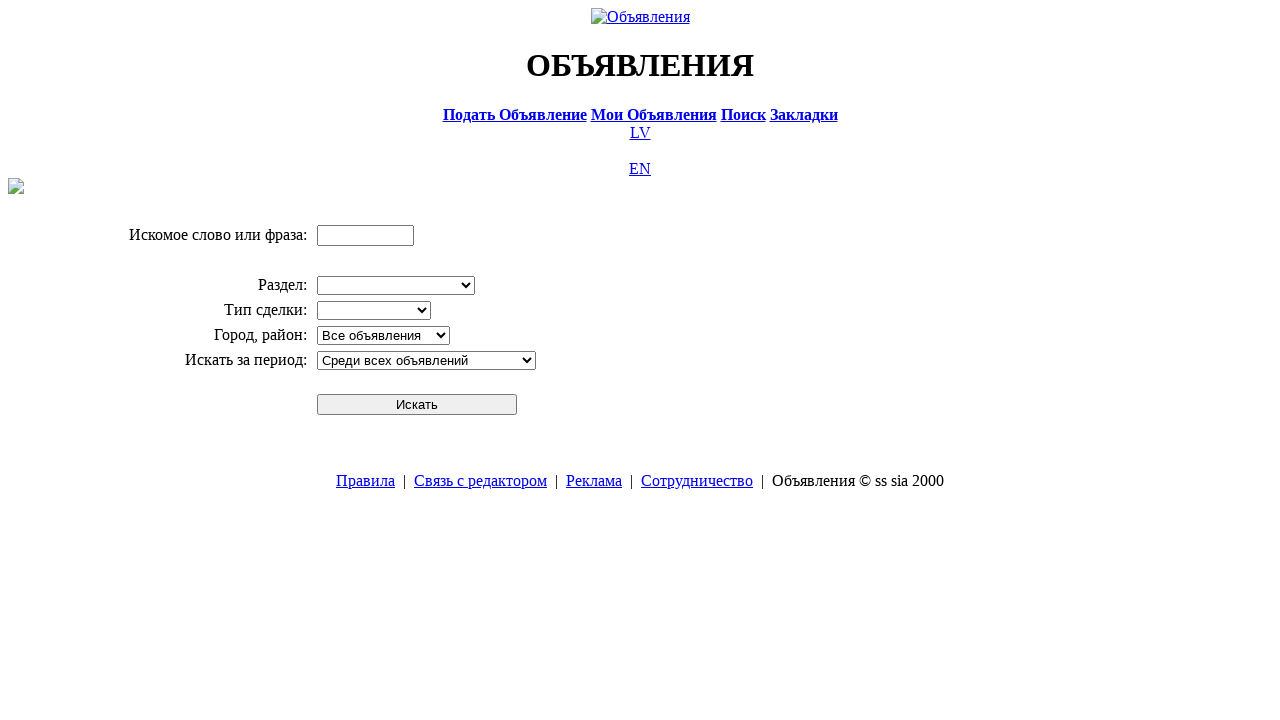

Entered search term 'Компьютер' on input[name='txt']
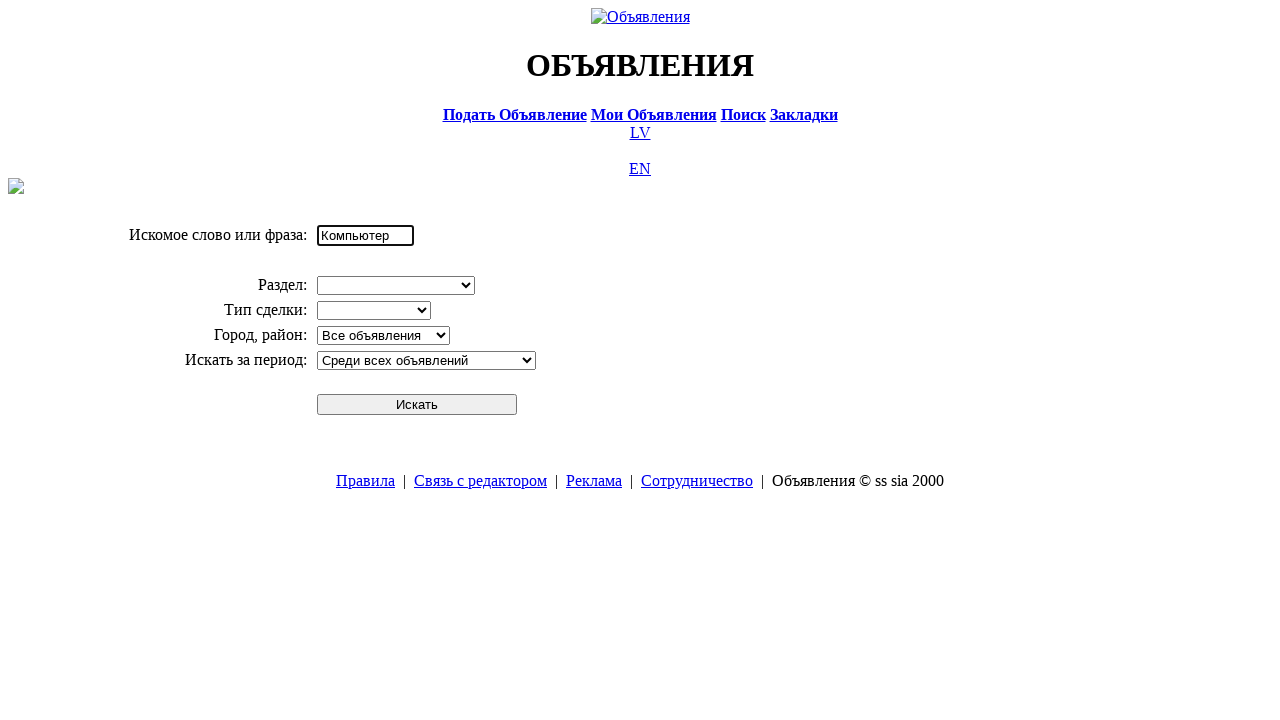

Selected division 'Электротехника' from dropdown on select[name='cid_0']
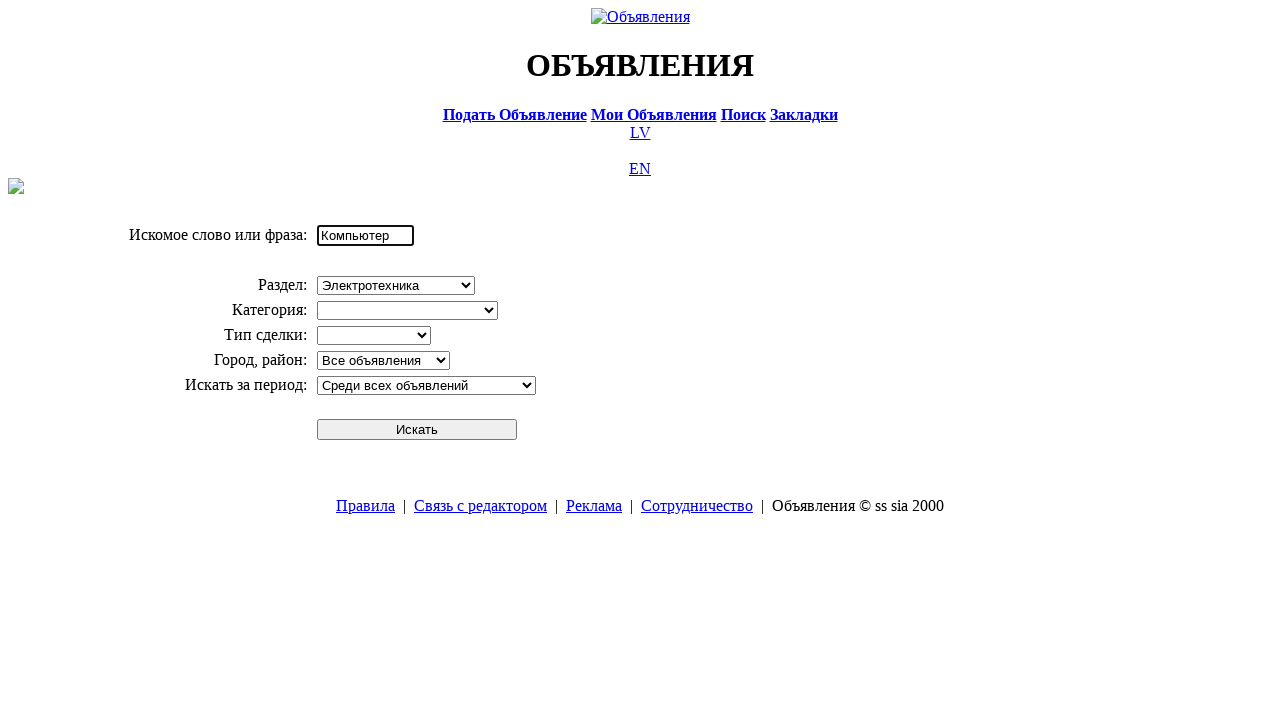

Selected category 'Компьютеры, оргтехника' from dropdown on select[name='cid_1']
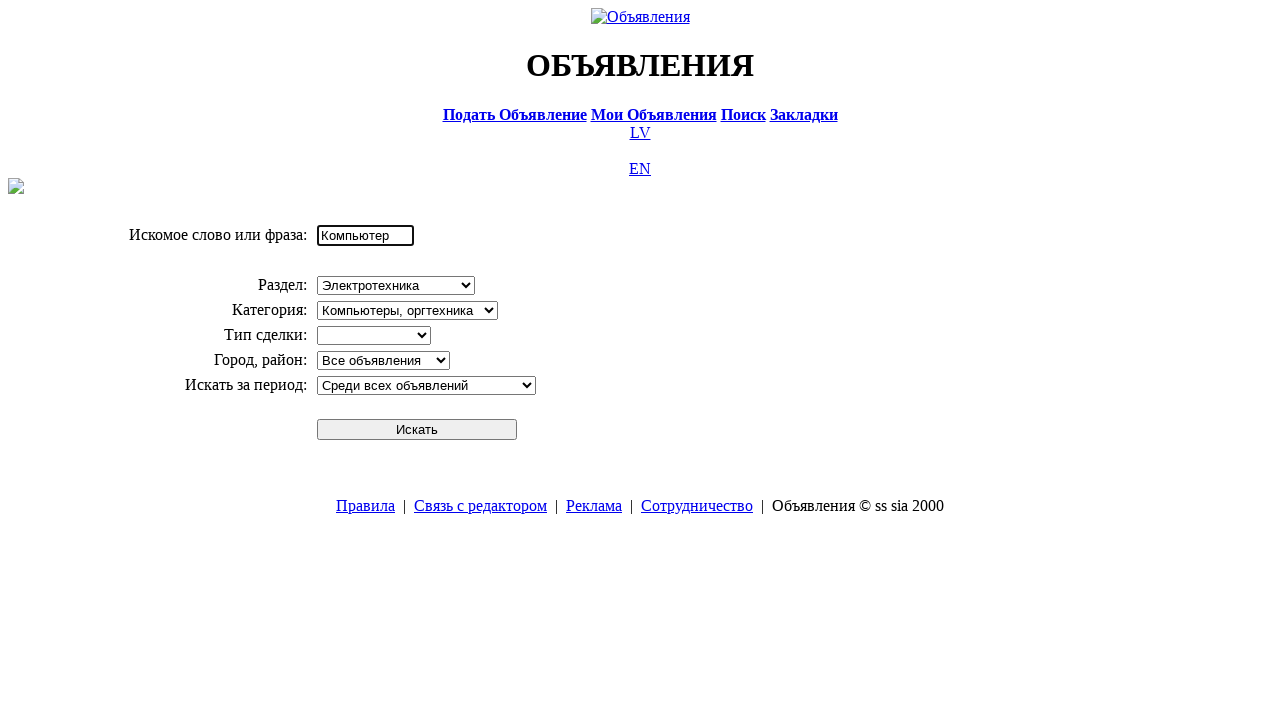

Submitted initial search at (417, 429) on #sbtn
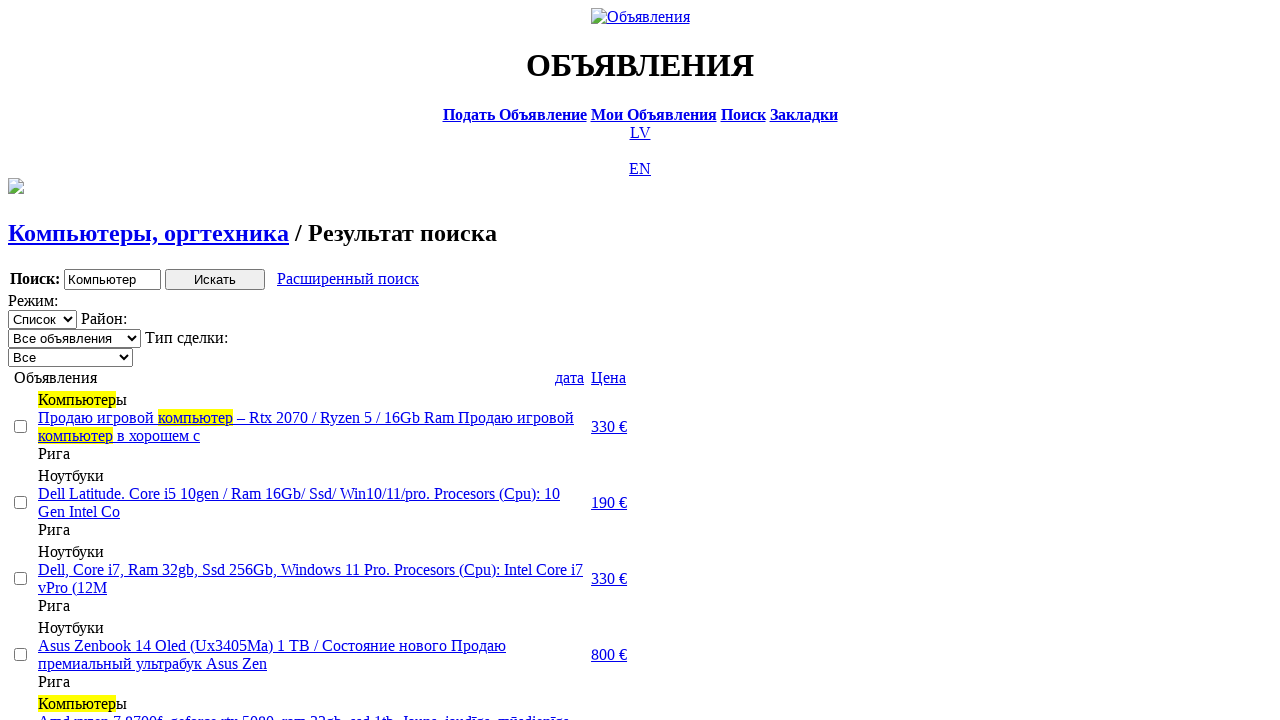

Search results loaded
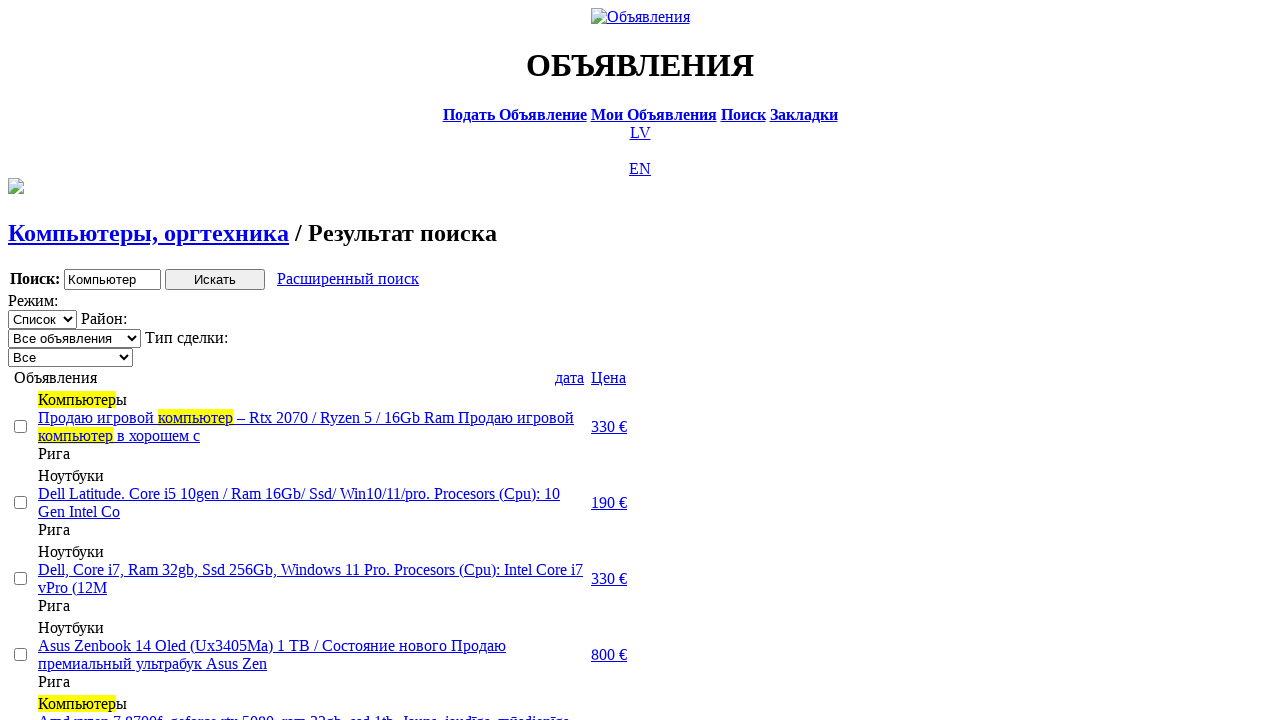

Clicked extended search link at (348, 279) on a.a9a
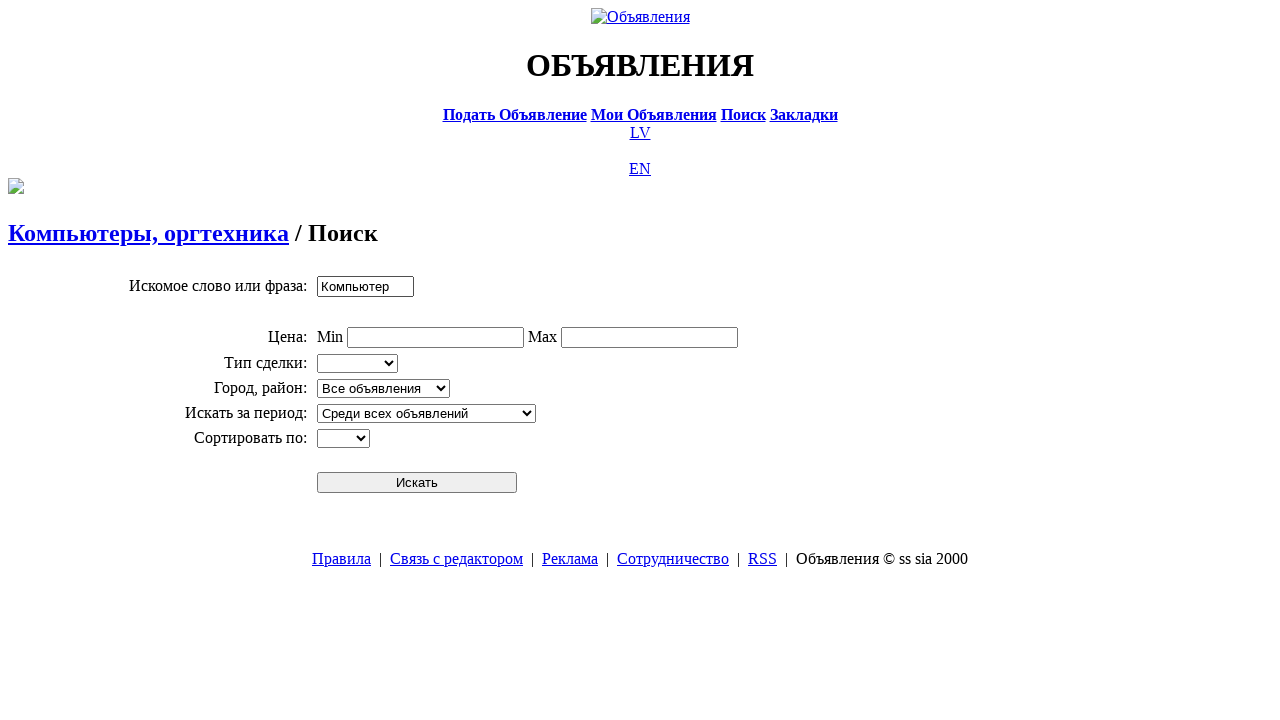

Entered minimum price filter of 0 on input[name='topt[8][min]']
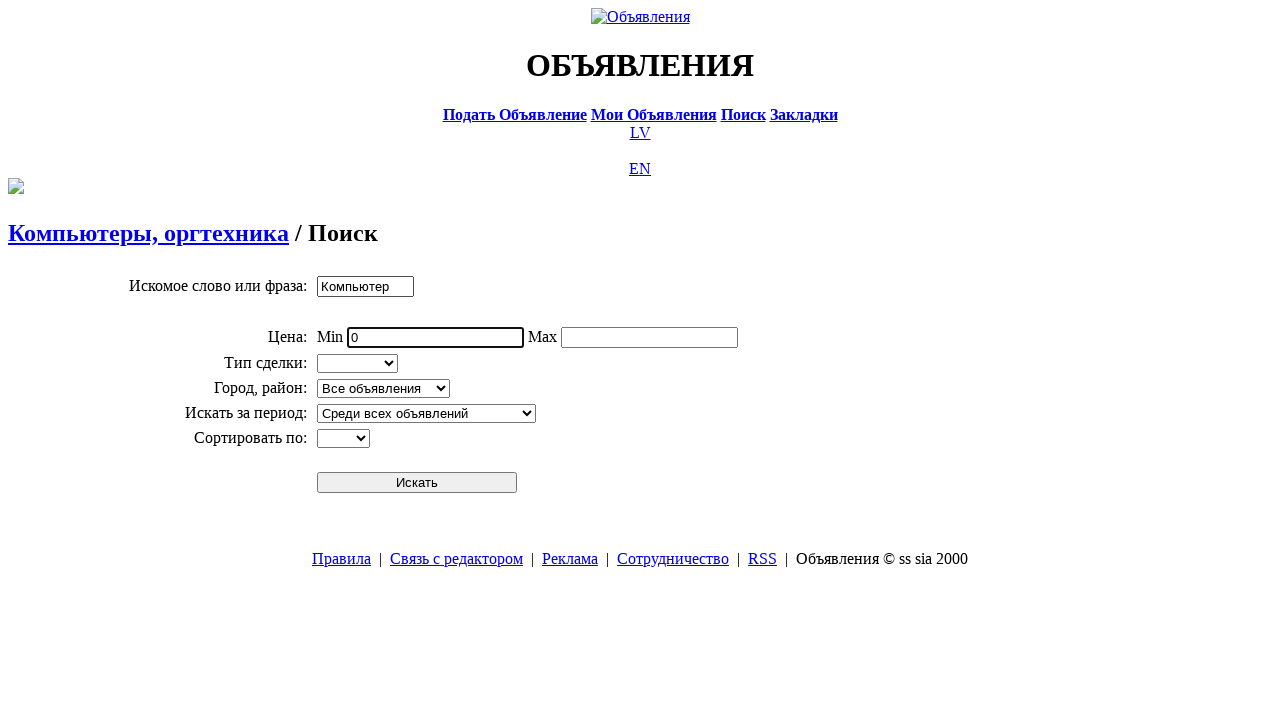

Entered maximum price filter of 300 on input[name='topt[8][max]']
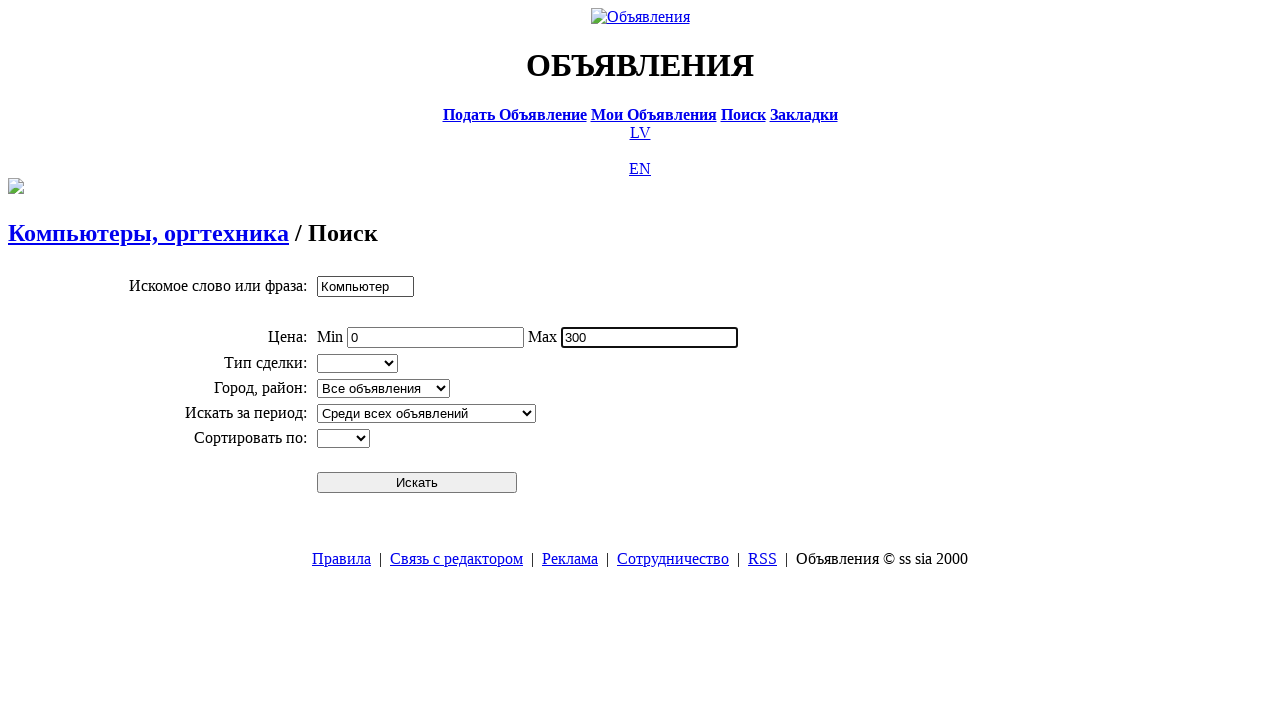

Submitted extended search with price filters at (417, 482) on #sbtn
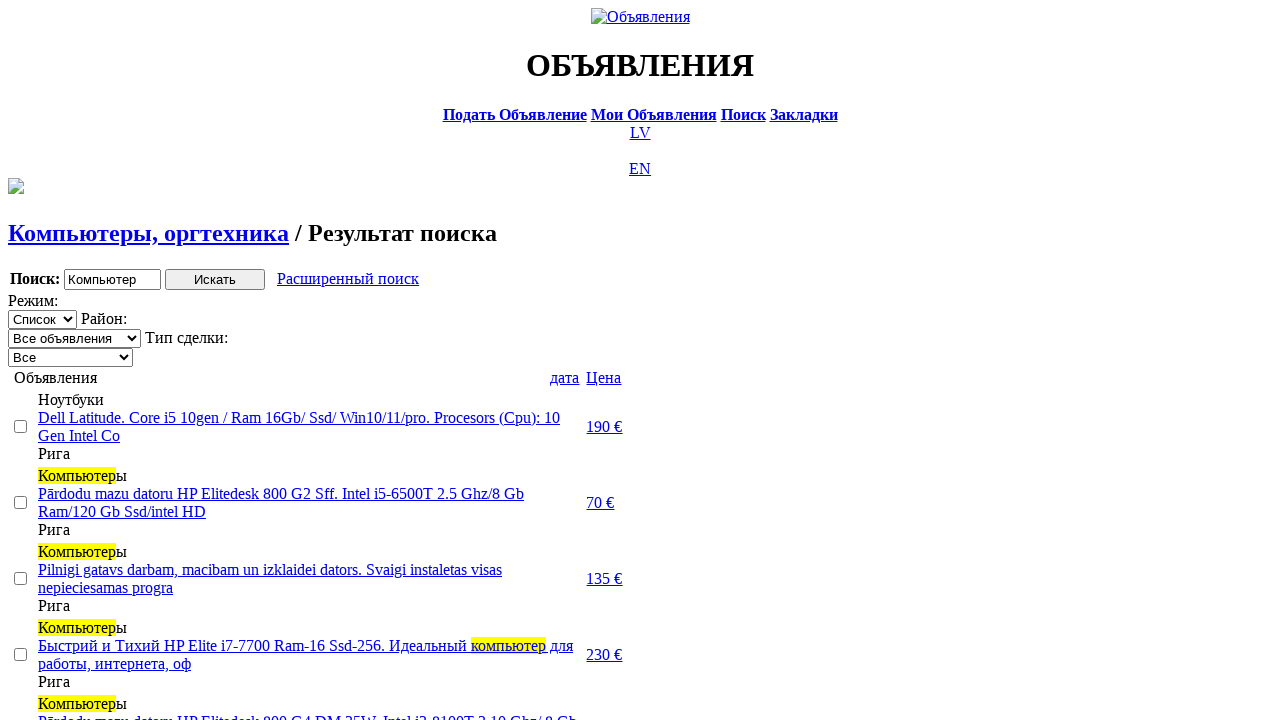

Extended search results loaded
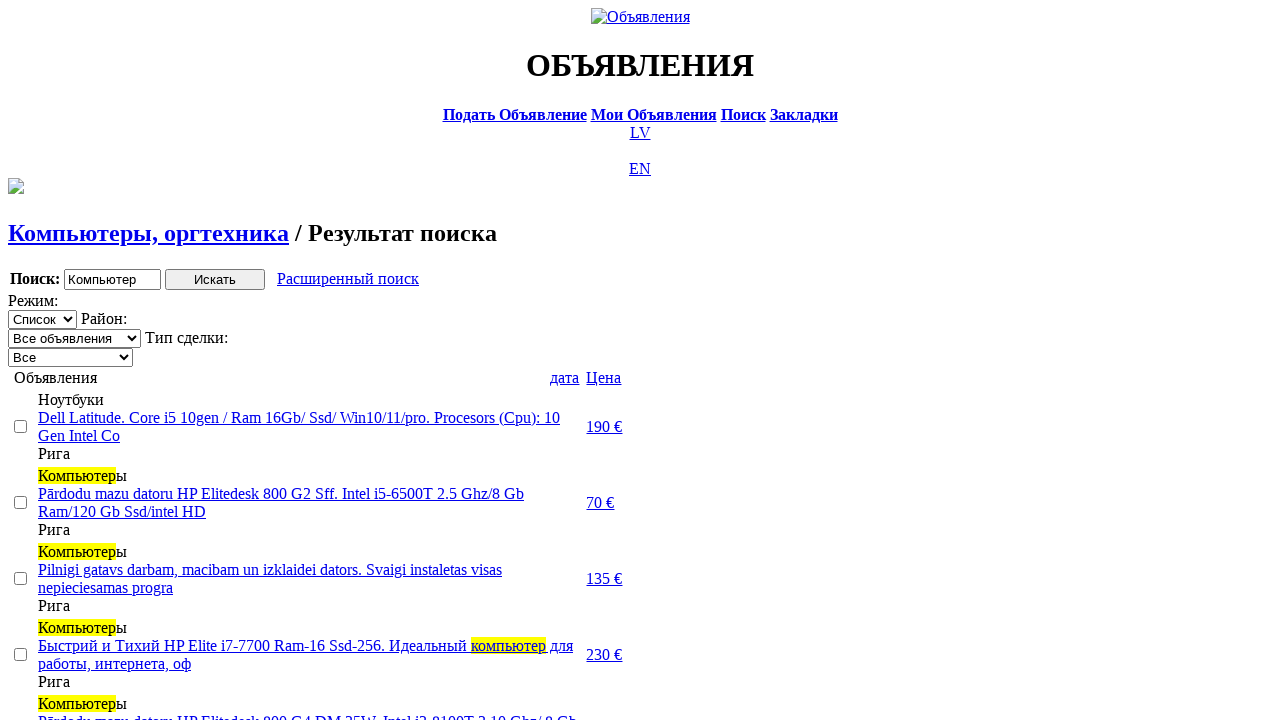

Clicked price sort button first time at (604, 377) on text=Цена
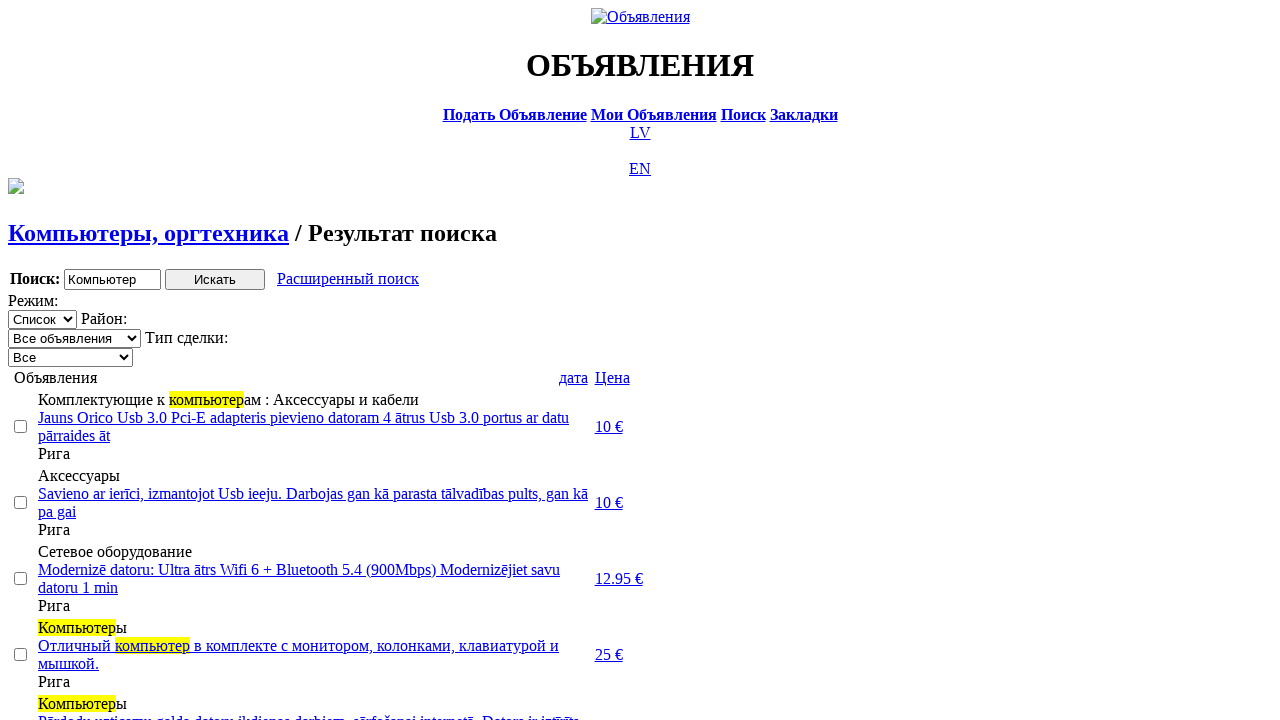

Clicked price sort button second time for descending order at (612, 377) on text=Цена
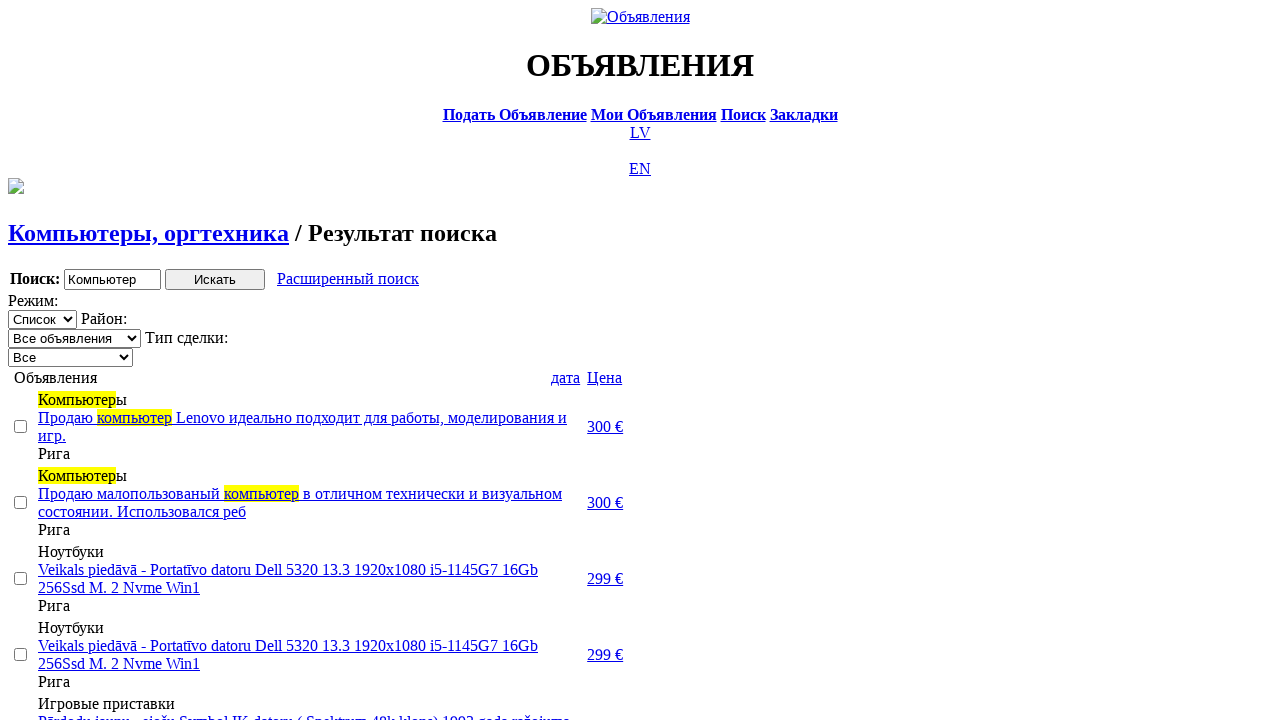

Selected transaction type 'Продажа' (Sale) on .filter_second_line_dv>span:nth-child(3)>select
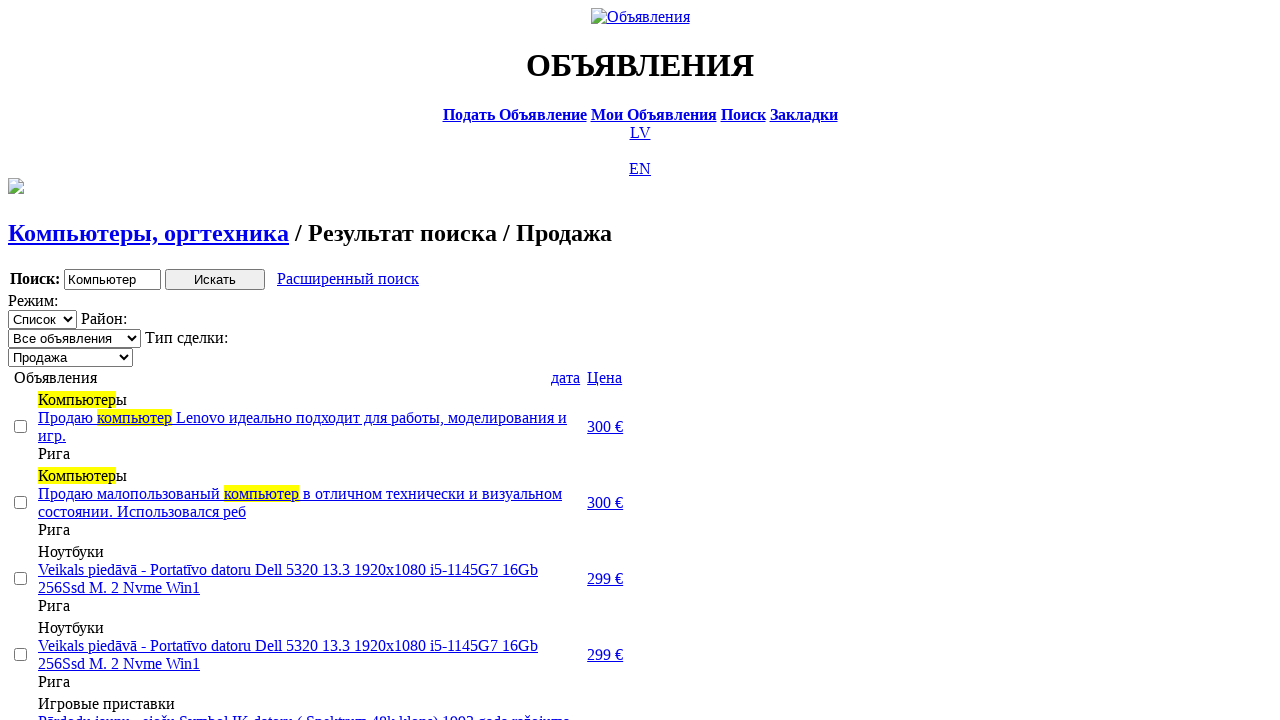

Located all checkboxes on page
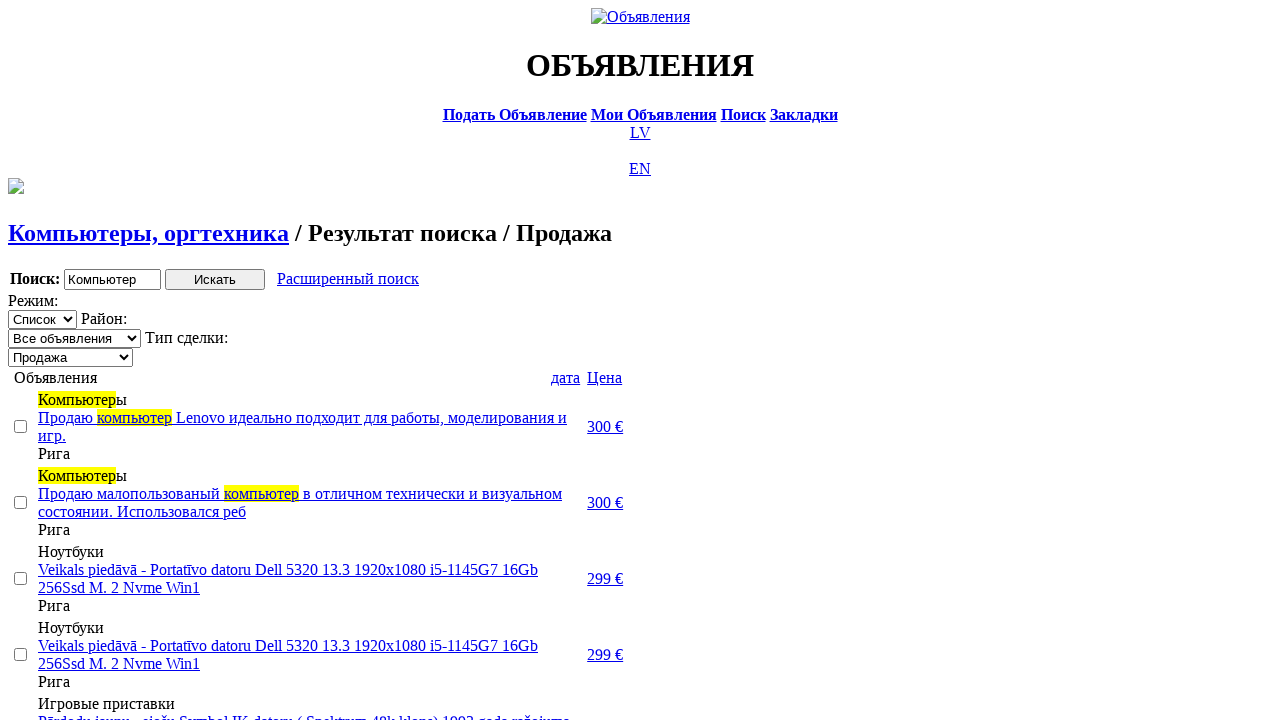

Clicked second checkbox at (20, 502) on [type='checkbox'] >> nth=1
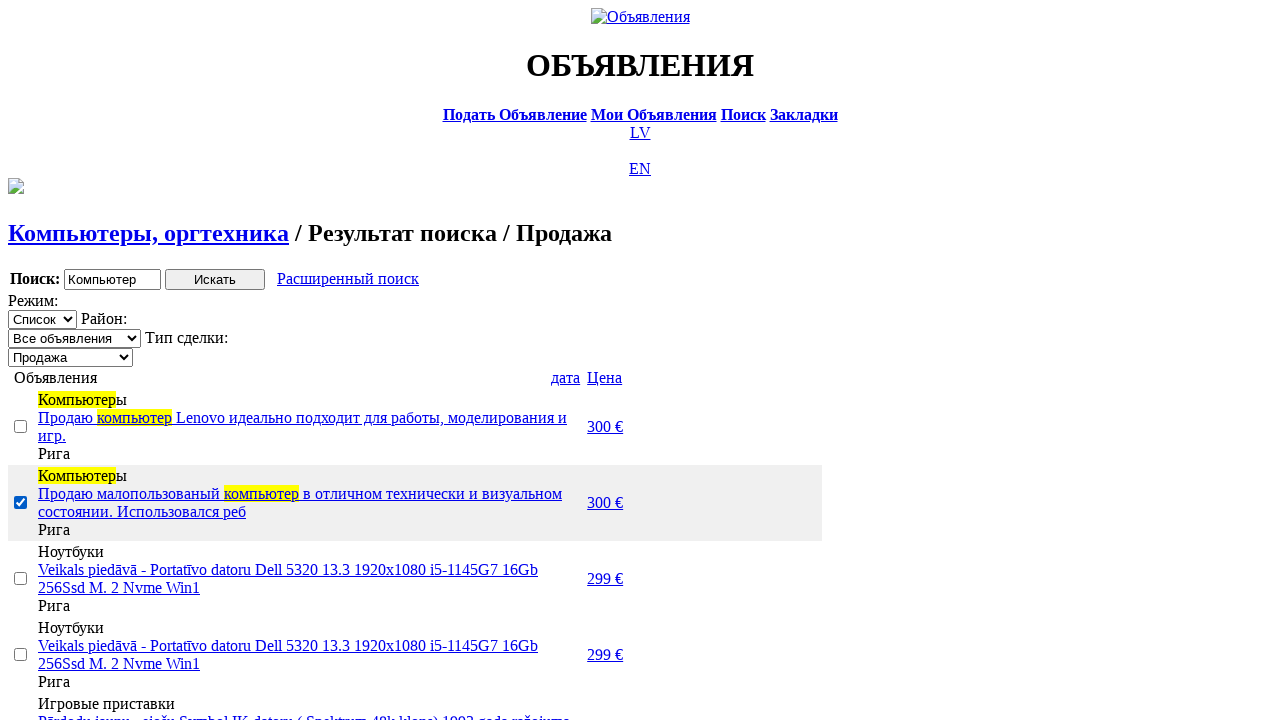

Clicked third checkbox at (20, 578) on [type='checkbox'] >> nth=2
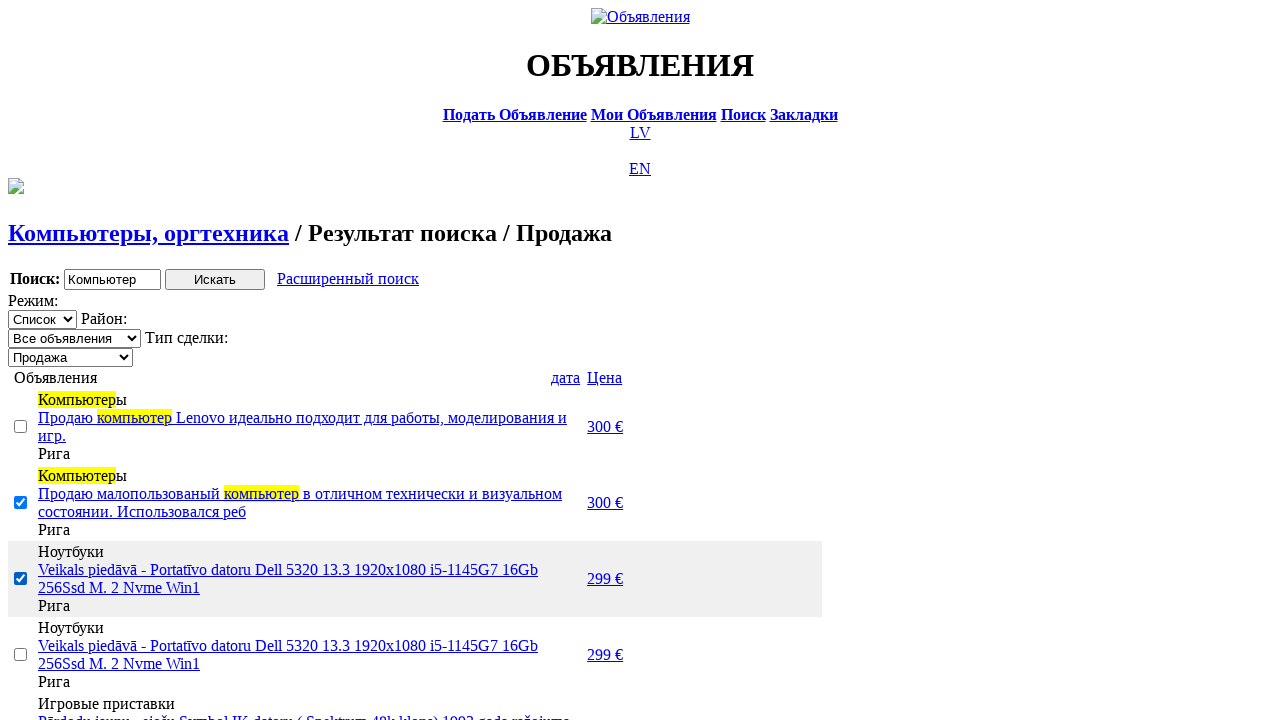

Clicked fifth checkbox at (20, 360) on [type='checkbox'] >> nth=4
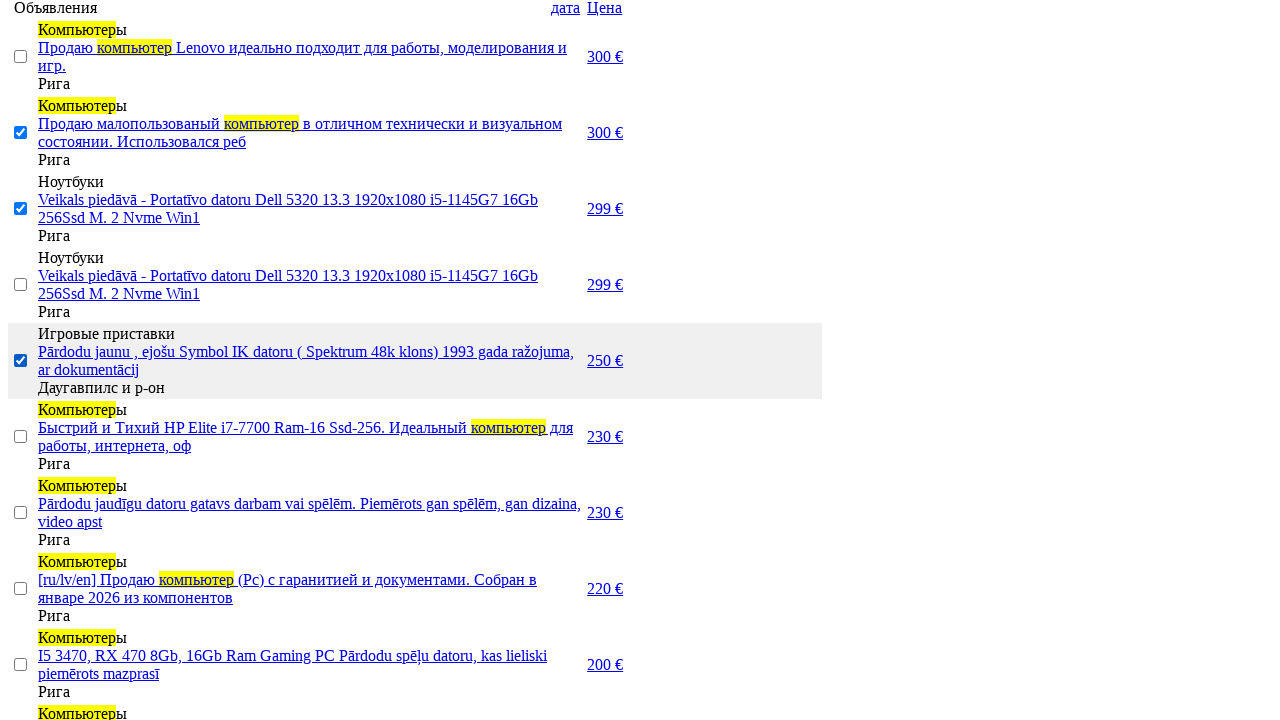

Selected counter element loaded
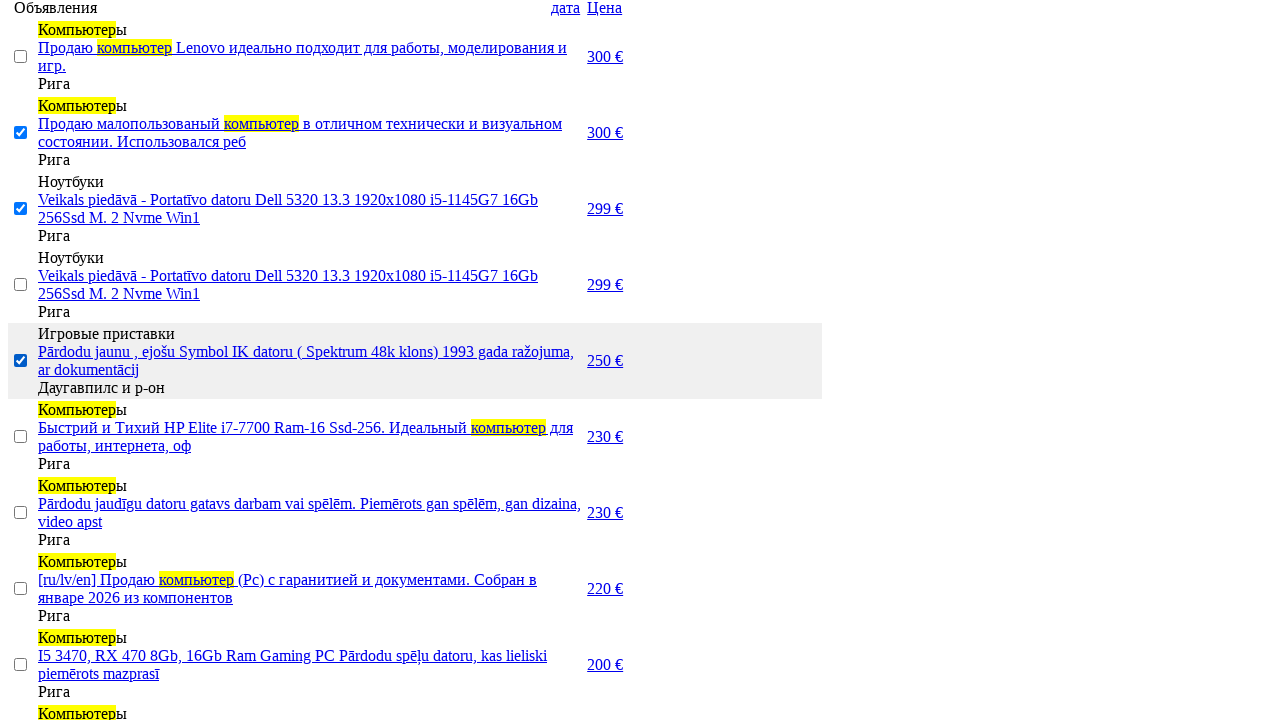

Retrieved selected counter text content
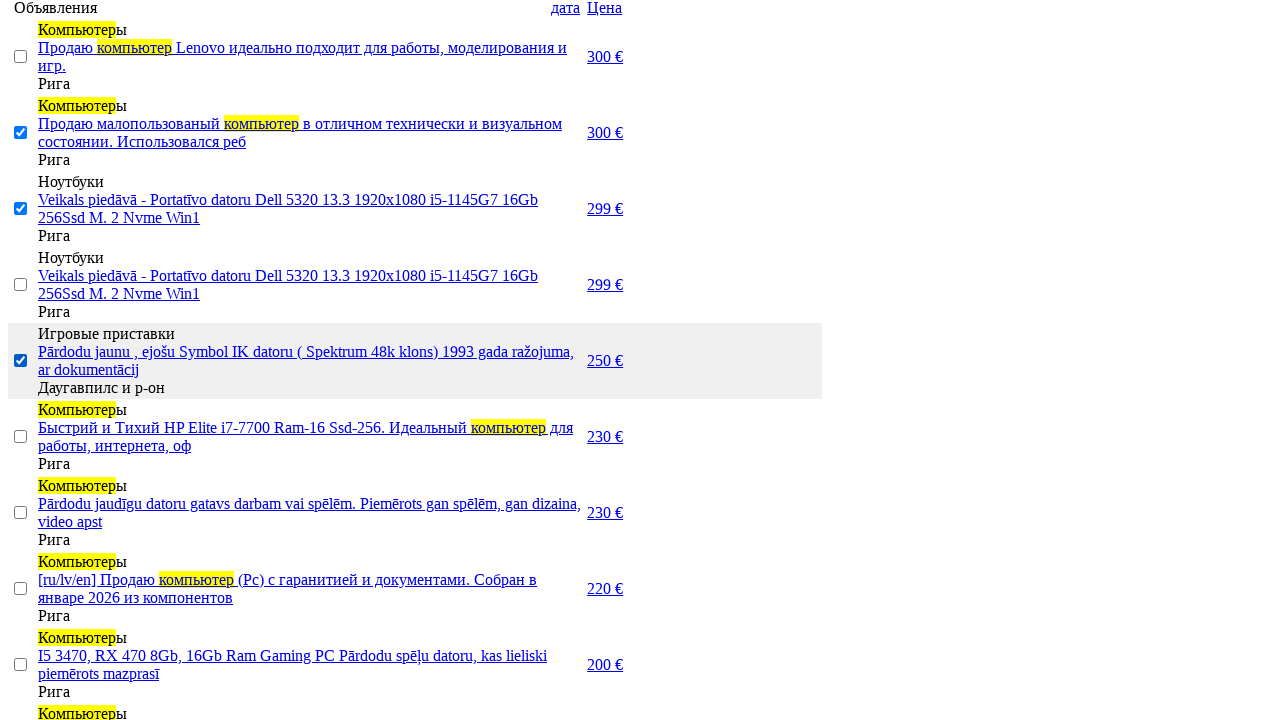

Verified selected count shows 3
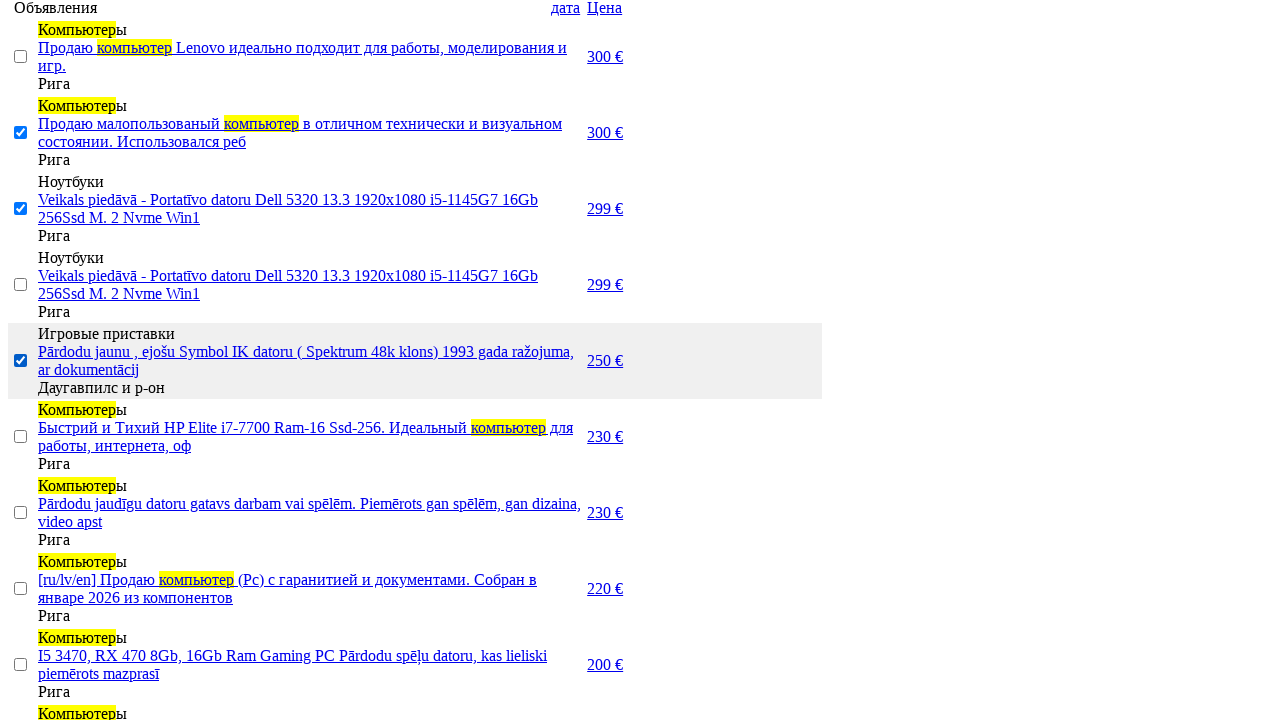

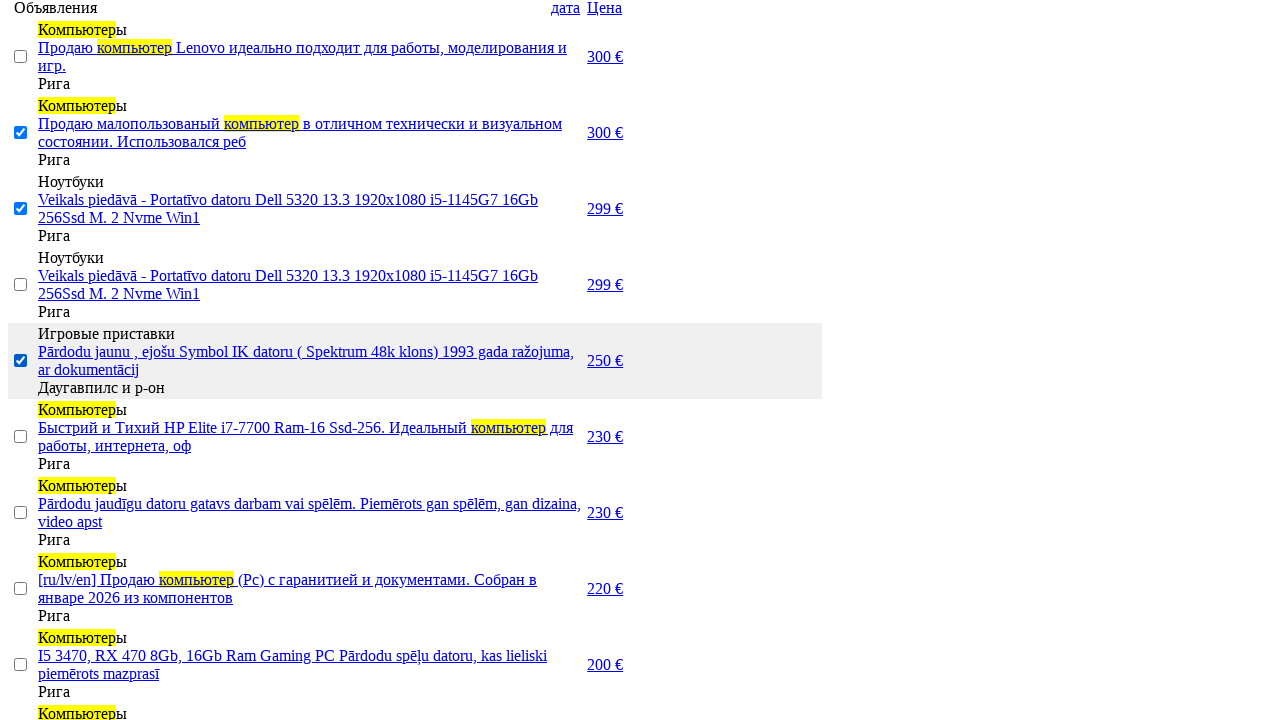